Tests the AJIO shopping website by searching for "bags", applying gender filter for Men, and filtering by Fashion Bags category to verify product listing loads correctly.

Starting URL: https://www.ajio.com/

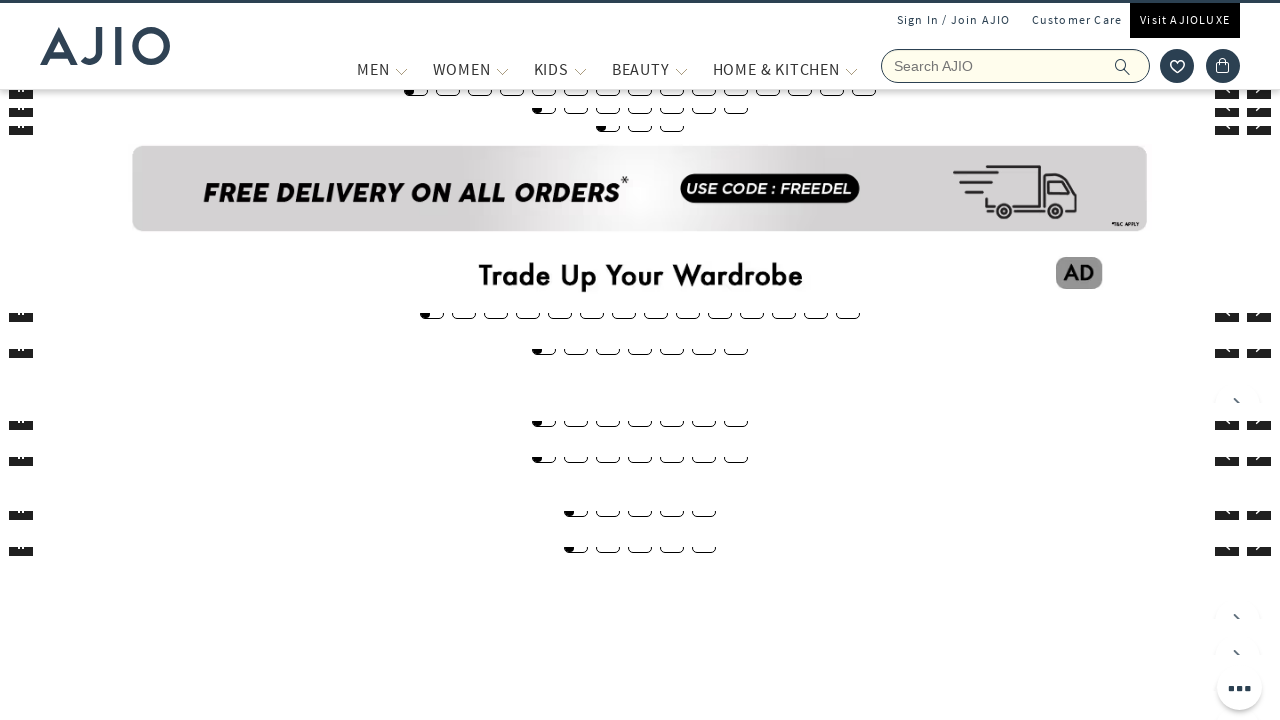

Filled search box with 'bags' on input[placeholder='Search AJIO']
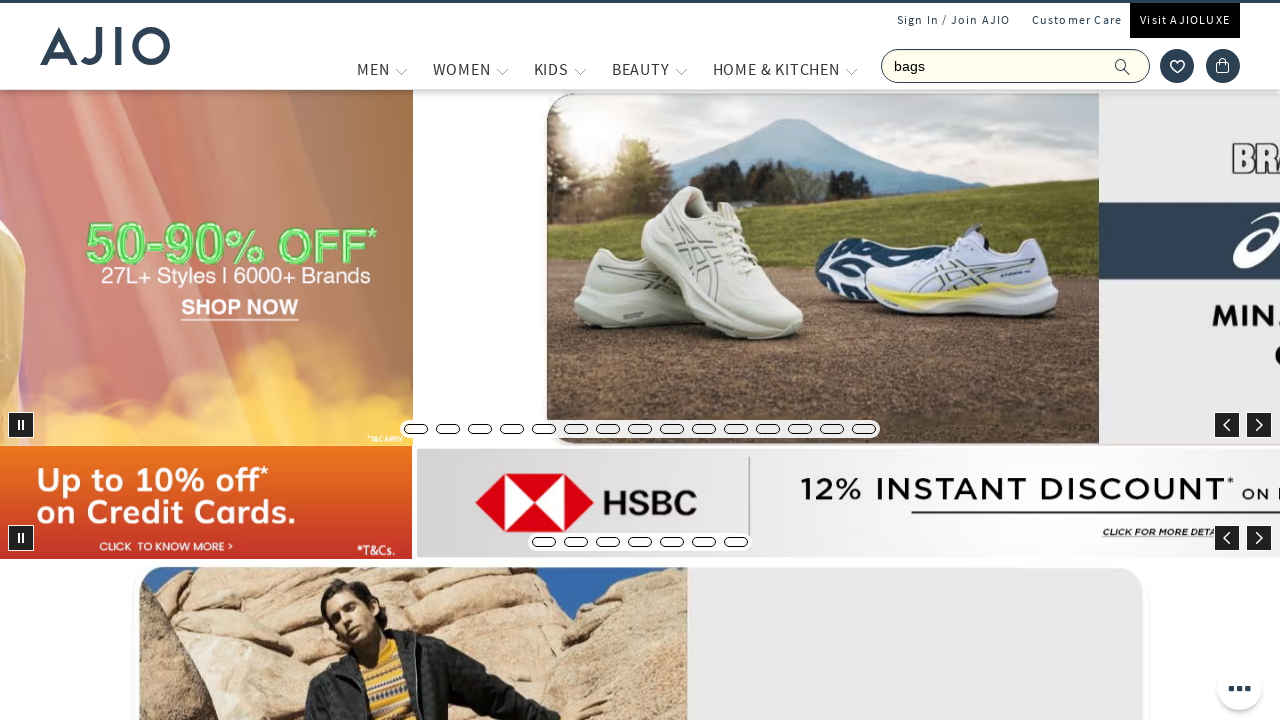

Clicked search button to search for bags at (1133, 66) on button[aria-label='search']
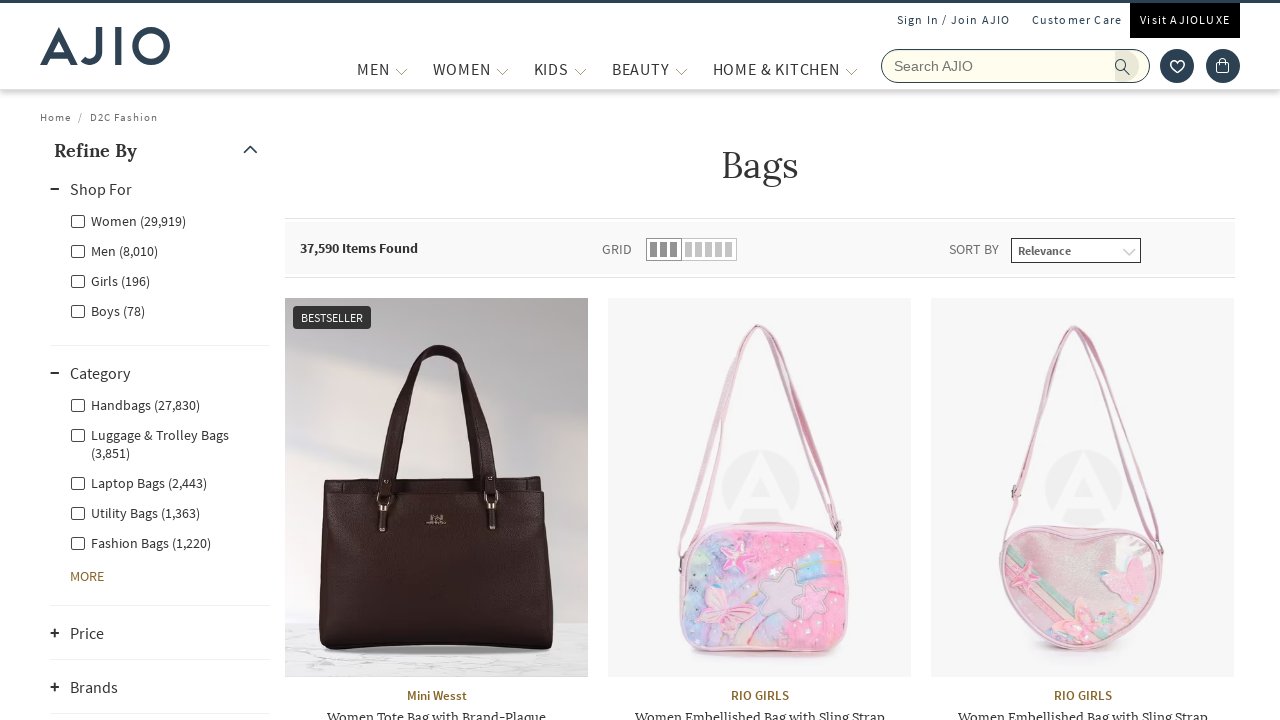

Gender filter selector loaded
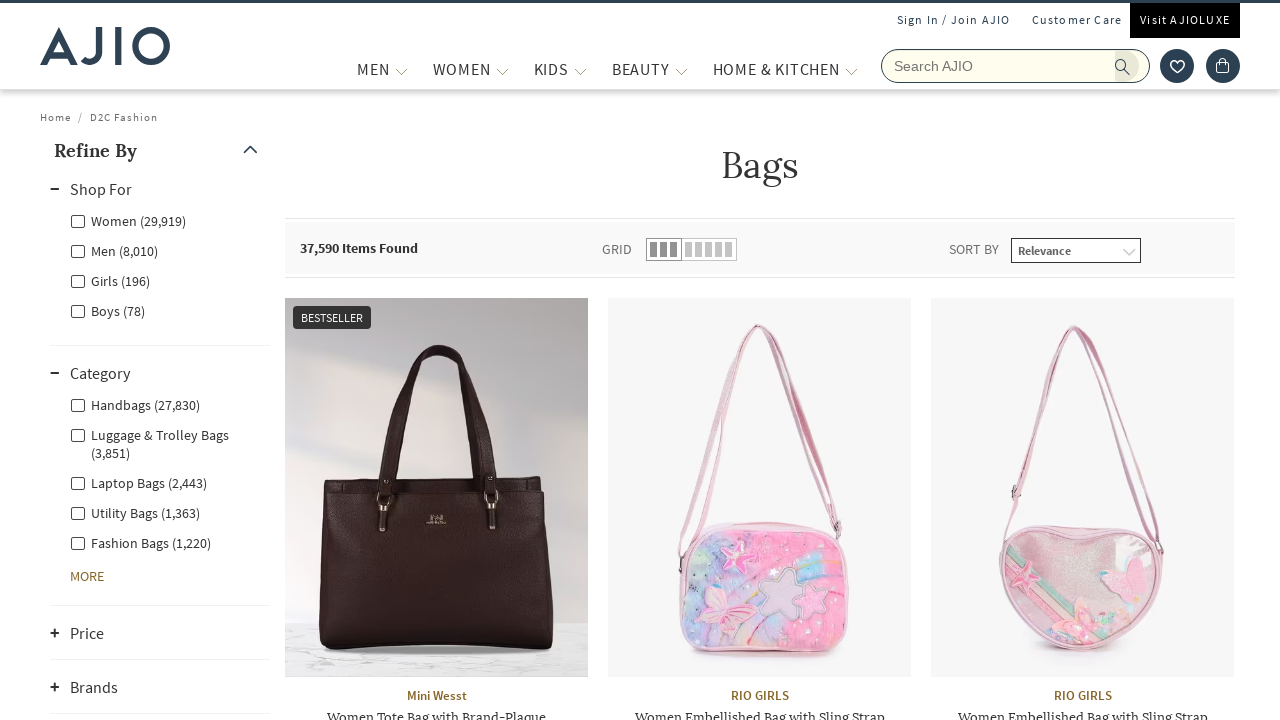

Applied Men gender filter at (114, 250) on label.facet-linkname-Men
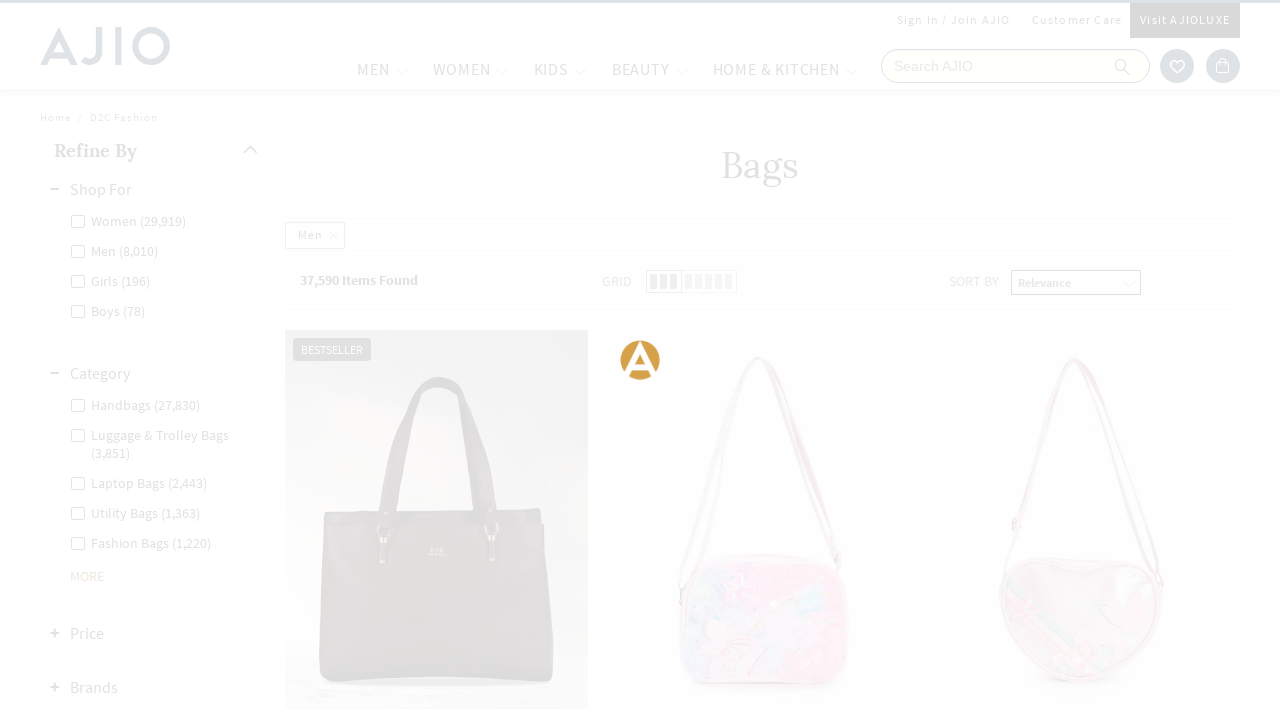

Waited 3 seconds for Men filter to apply
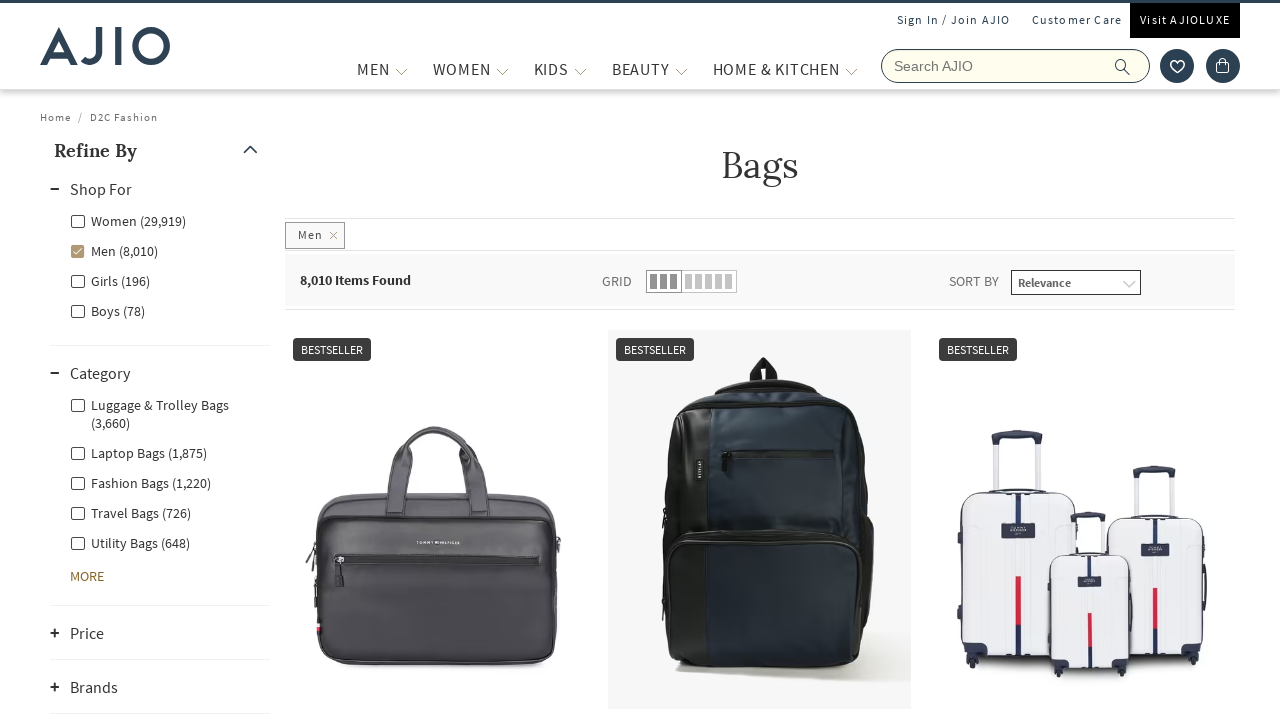

Clicked Fashion Bags category filter at (160, 413) on label.facet-linkname-l1l3nestedcategory
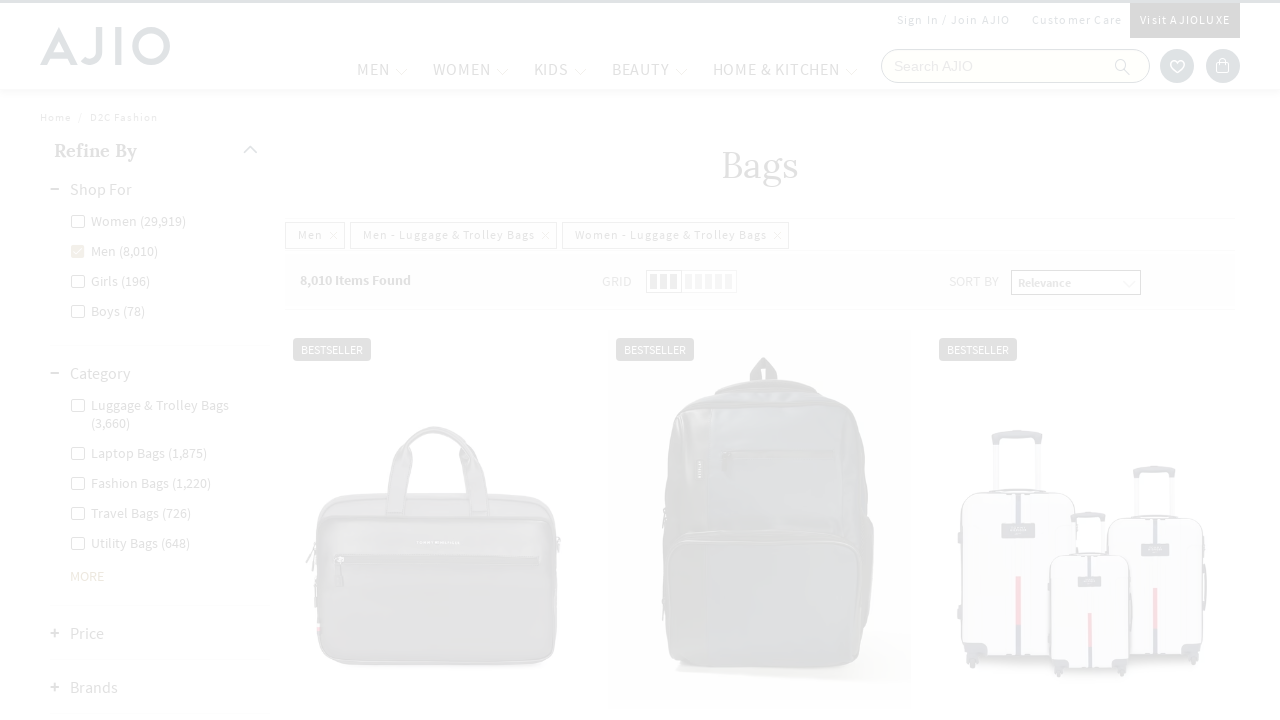

Waited 3 seconds for Fashion Bags filter to apply
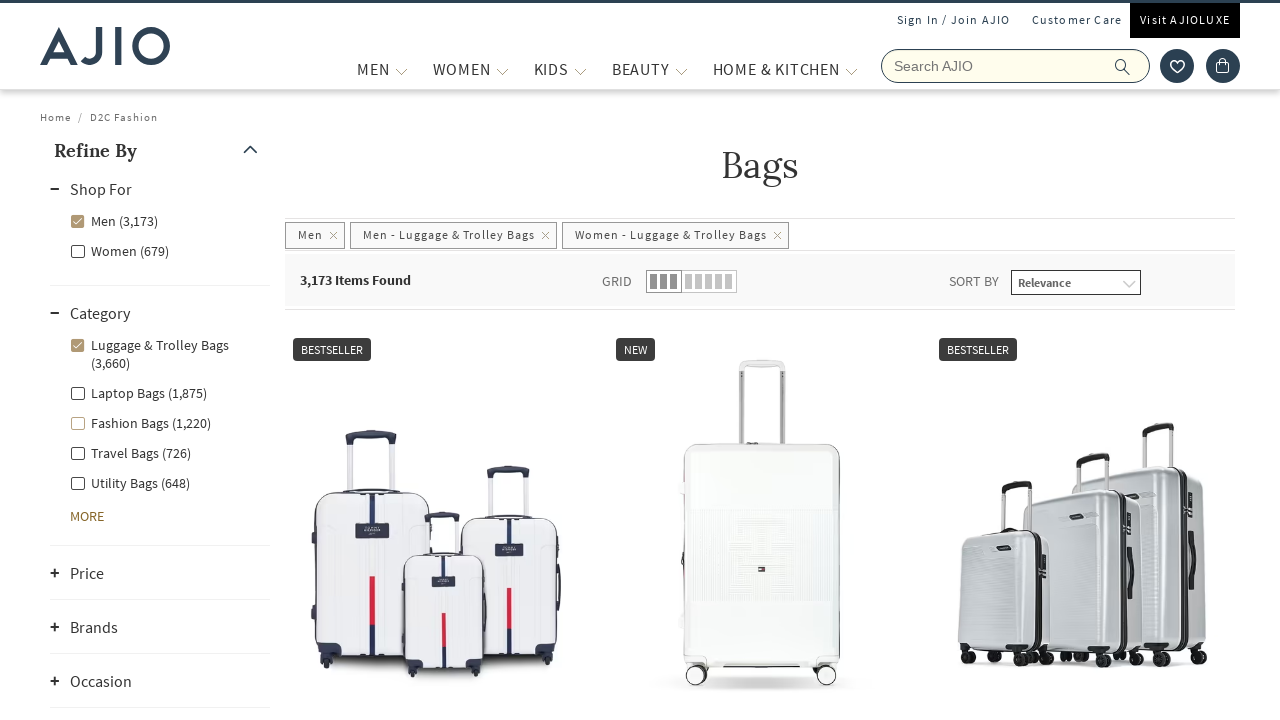

Product count element loaded
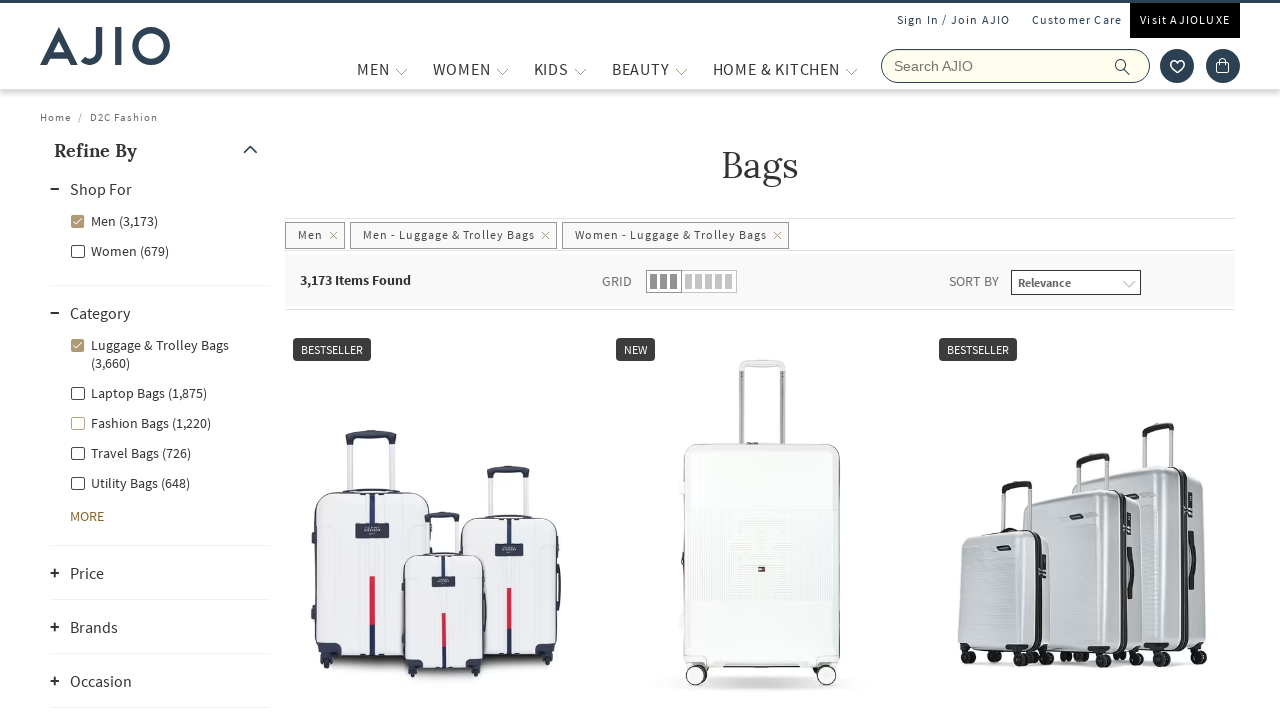

Product brand elements loaded
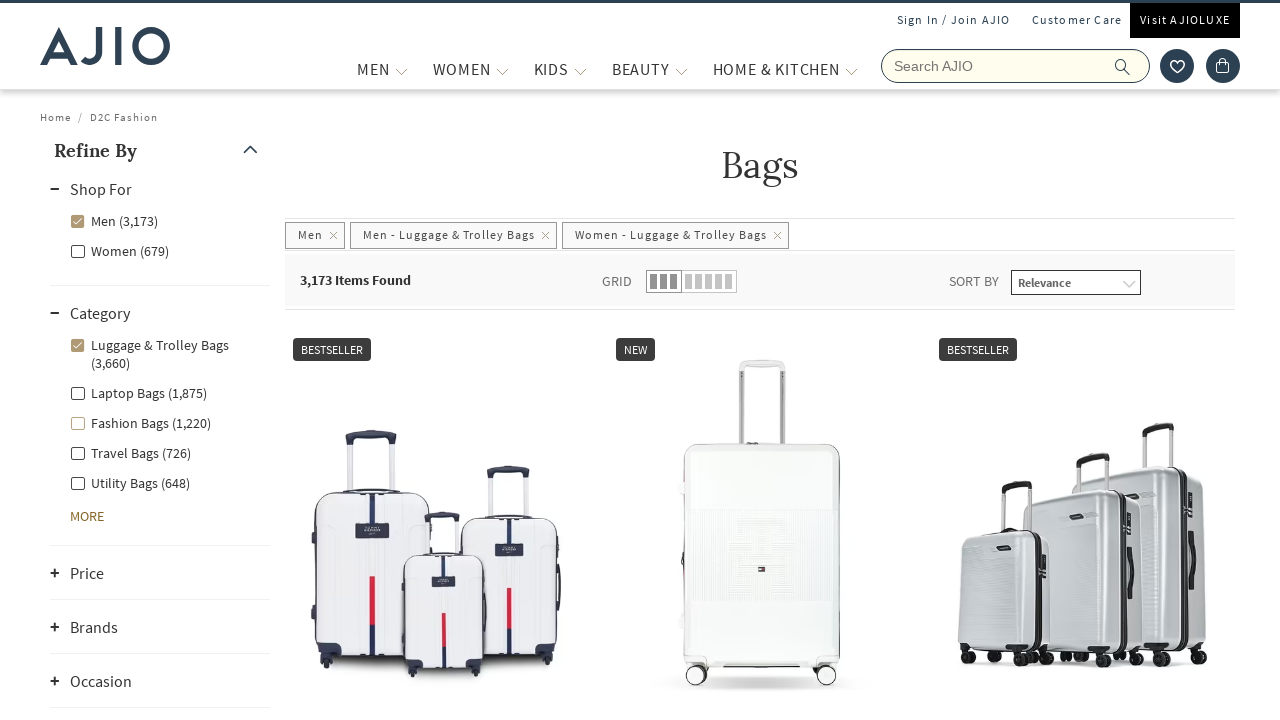

Product name elements loaded - product listing verified
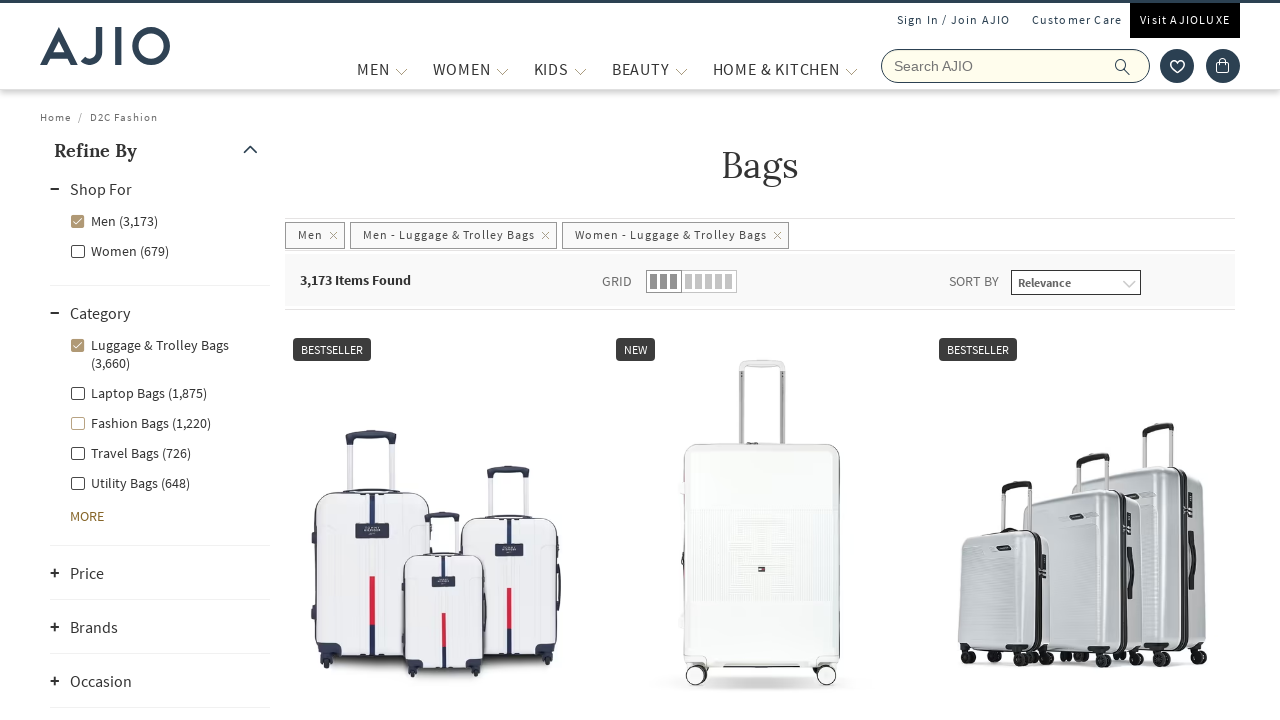

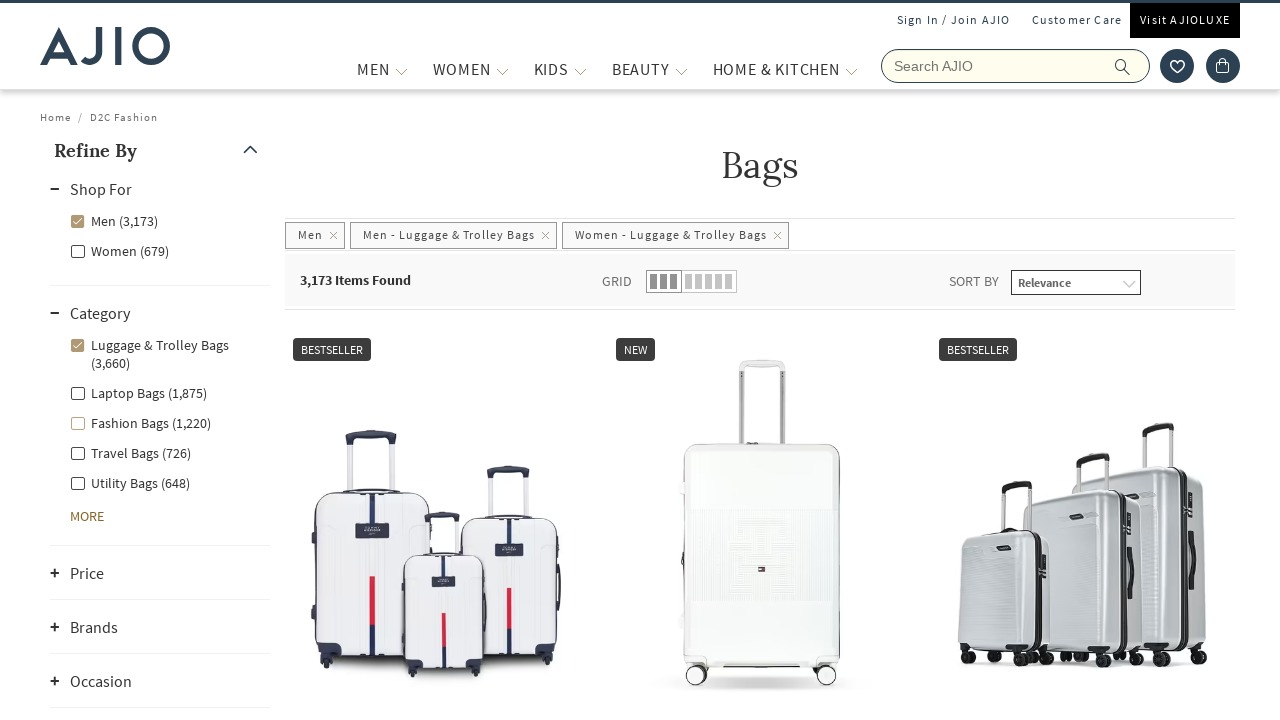